Tests clicking the do more button and verifying navigation to the learn section

Starting URL: https://neuronpedia.org/gemma-scope#main

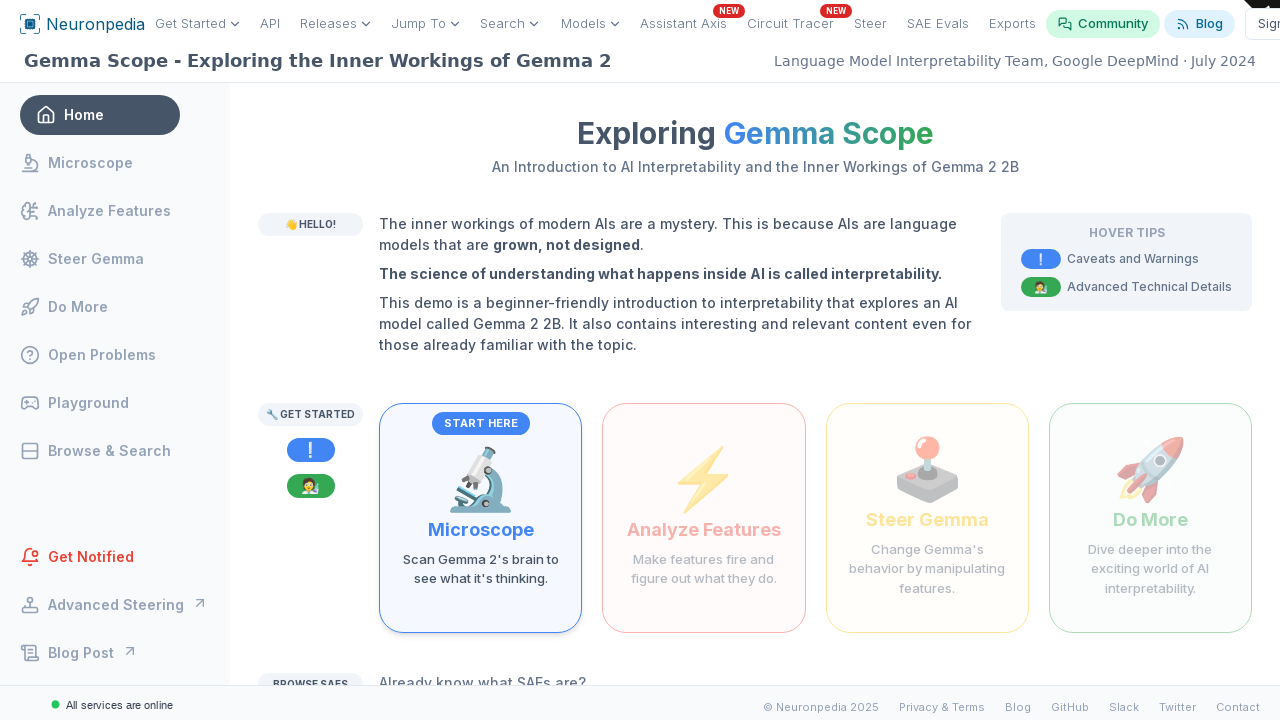

Clicked 'Dive deeper into the exciting world of AI interpretability' button at (1150, 518) on internal:role=button[name="Dive deeper into the exciting world of AI interpretab
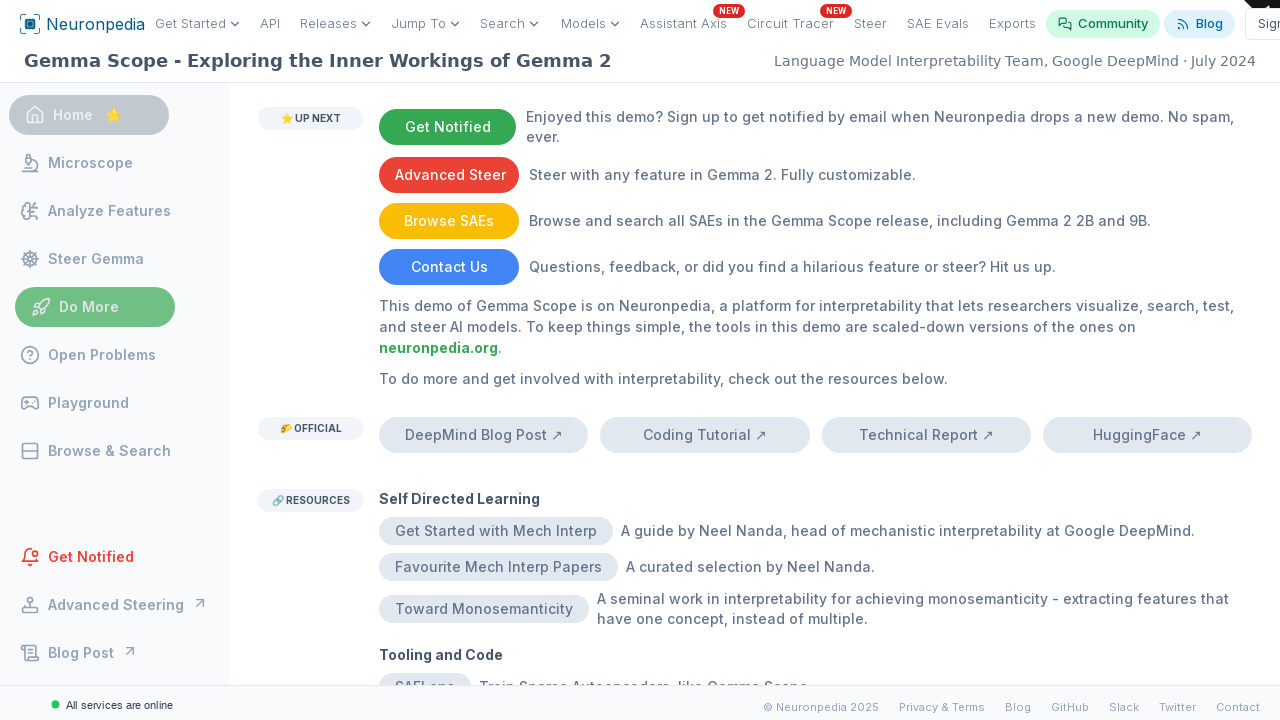

Verified navigation to learn section - URL changed to https://www.neuronpedia.org/gemma-scope#learn
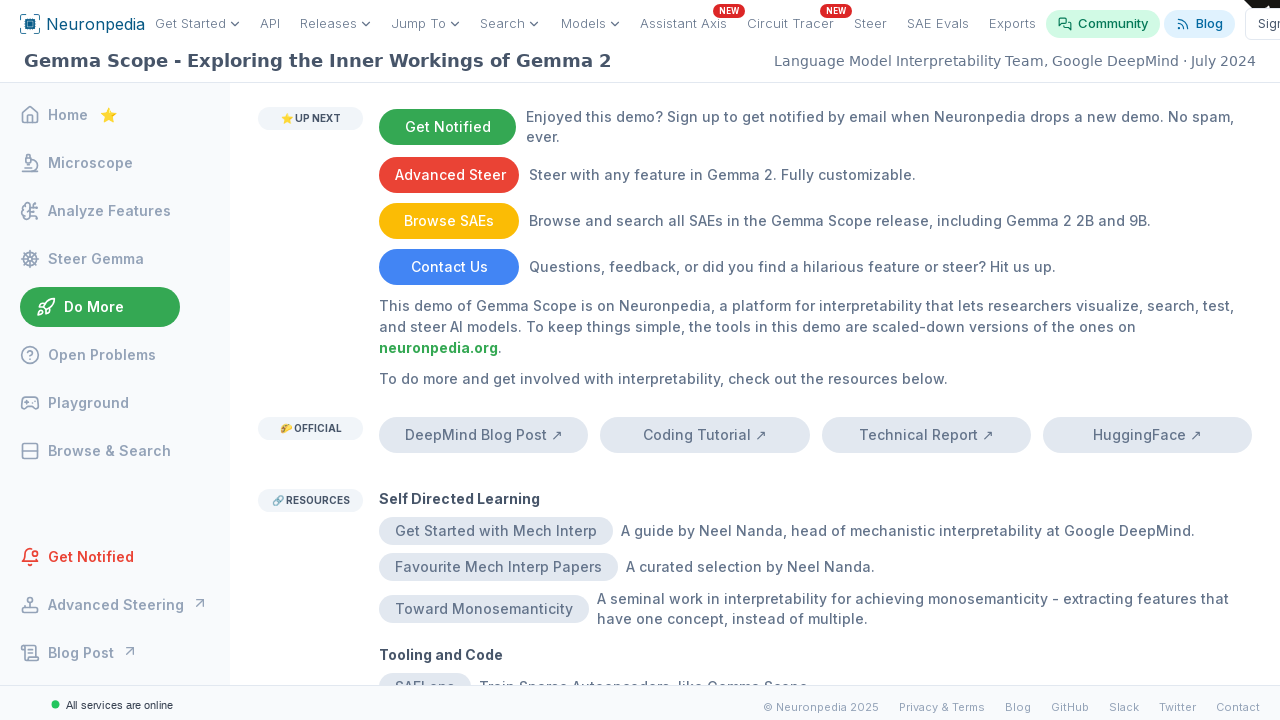

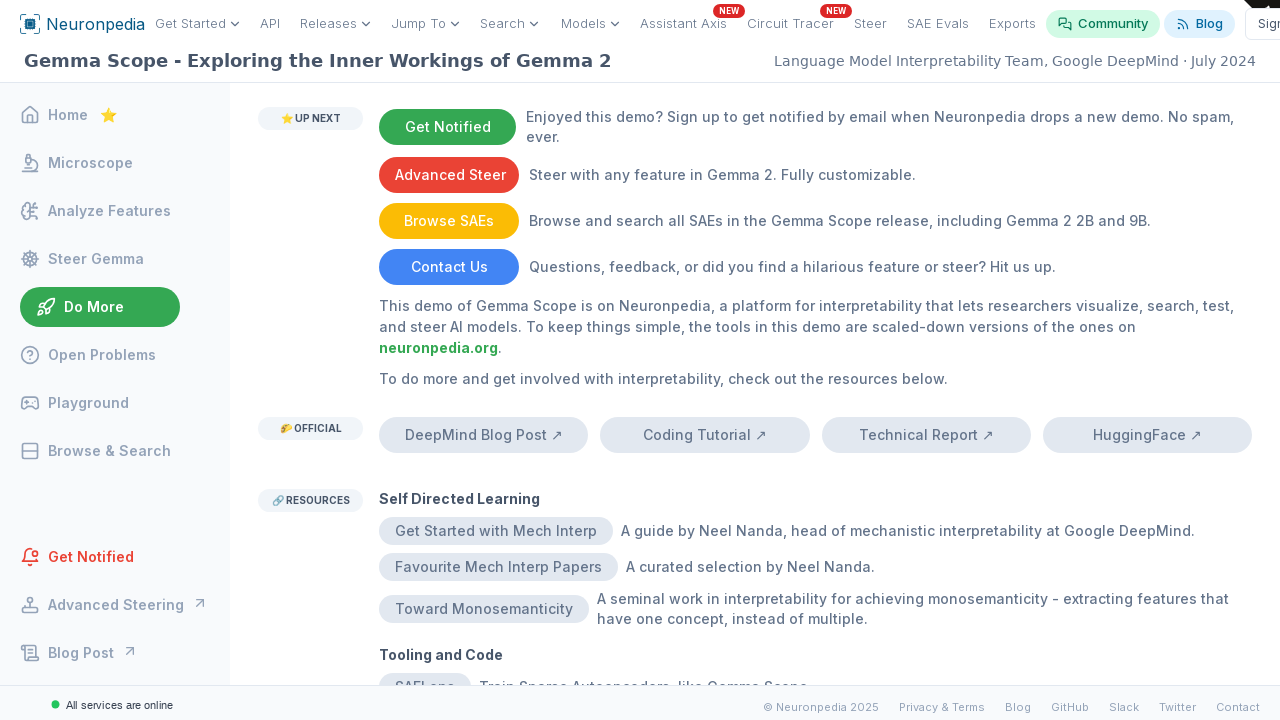